Tests responsive layout by changing viewport sizes to different breakpoints

Starting URL: https://group-project-three.vercel.app/

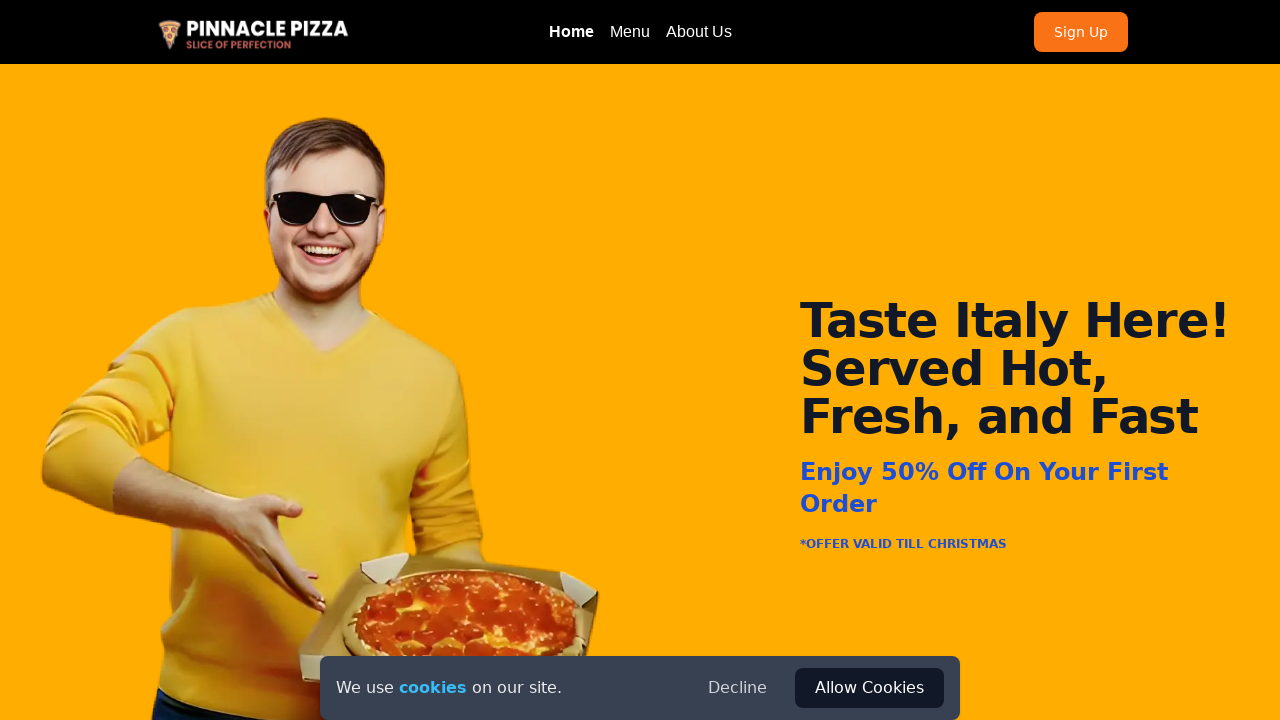

Navigated to https://group-project-three.vercel.app/
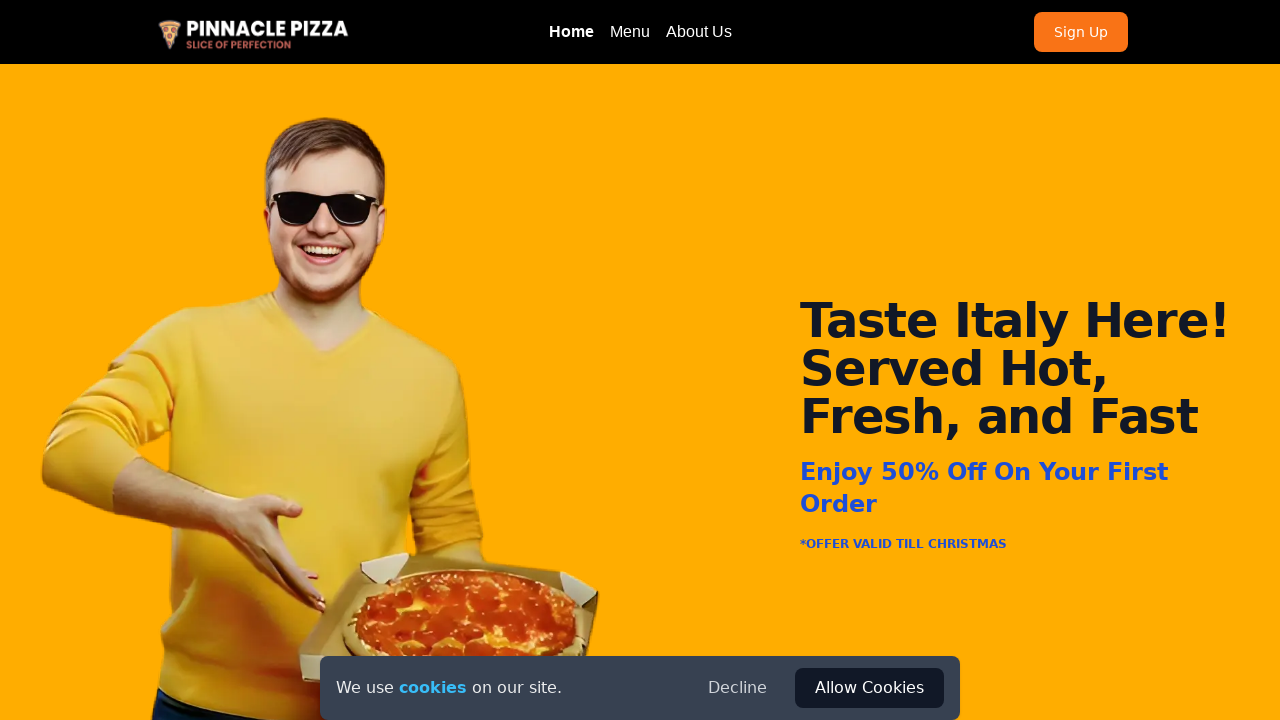

Set viewport to tablet size (800x600)
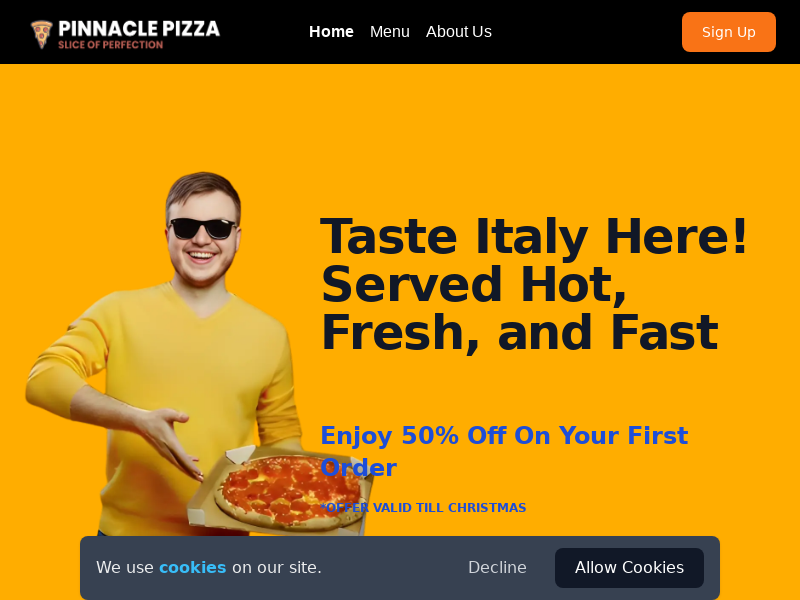

Set viewport to desktop size (1200x800)
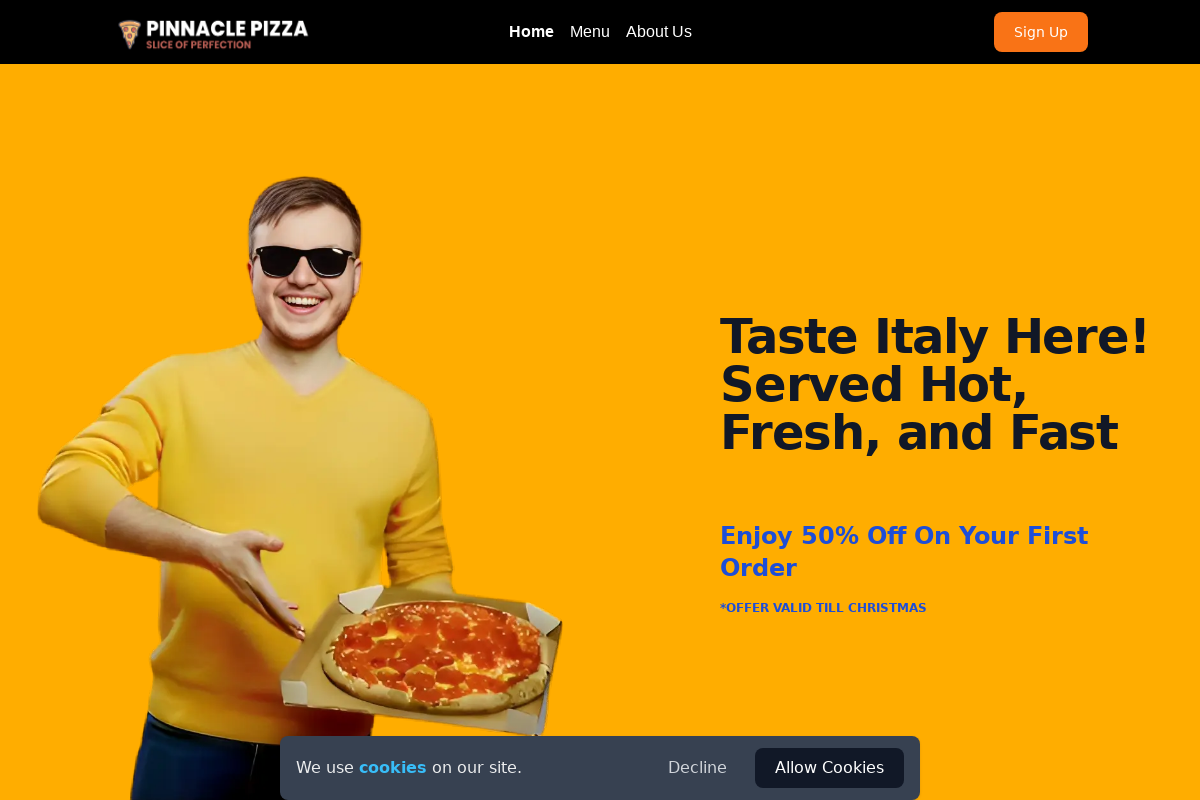

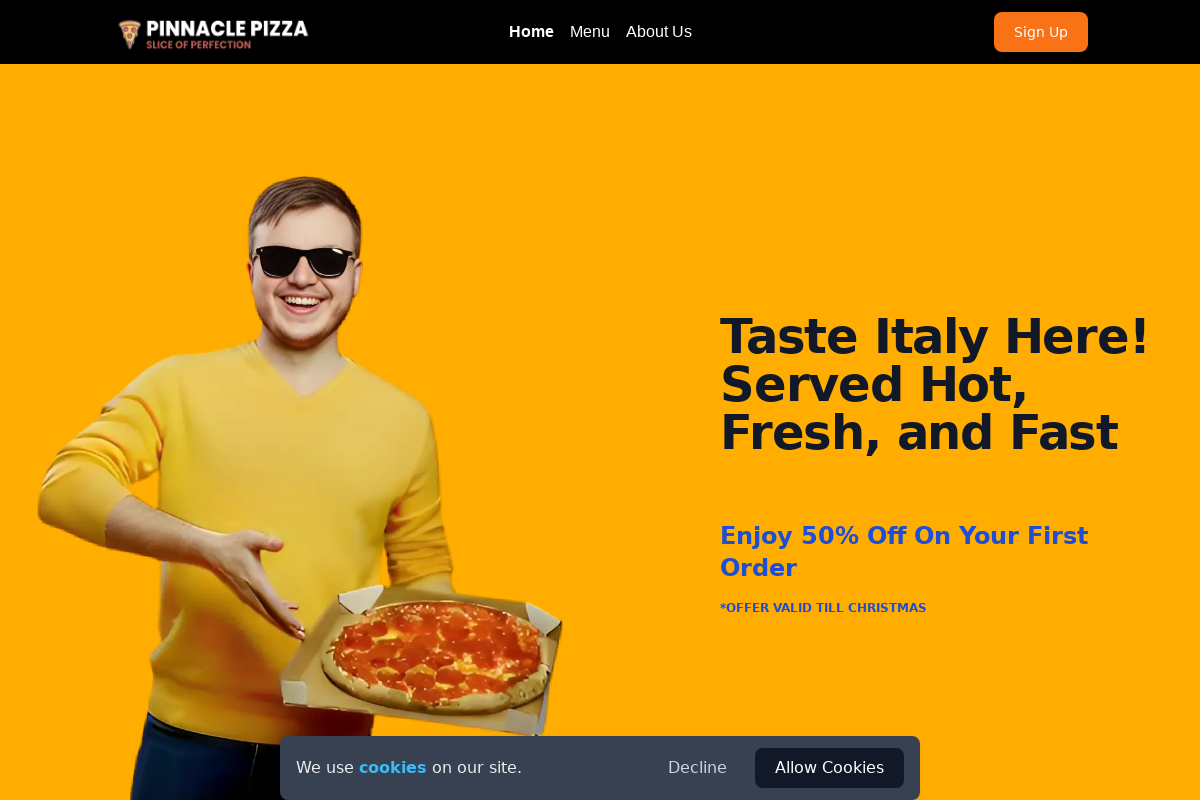